Tests keyboard input events by sending individual keystrokes and keyboard shortcuts (Ctrl+A, Ctrl+C) to the page

Starting URL: https://v1.training-support.net/selenium/input-events

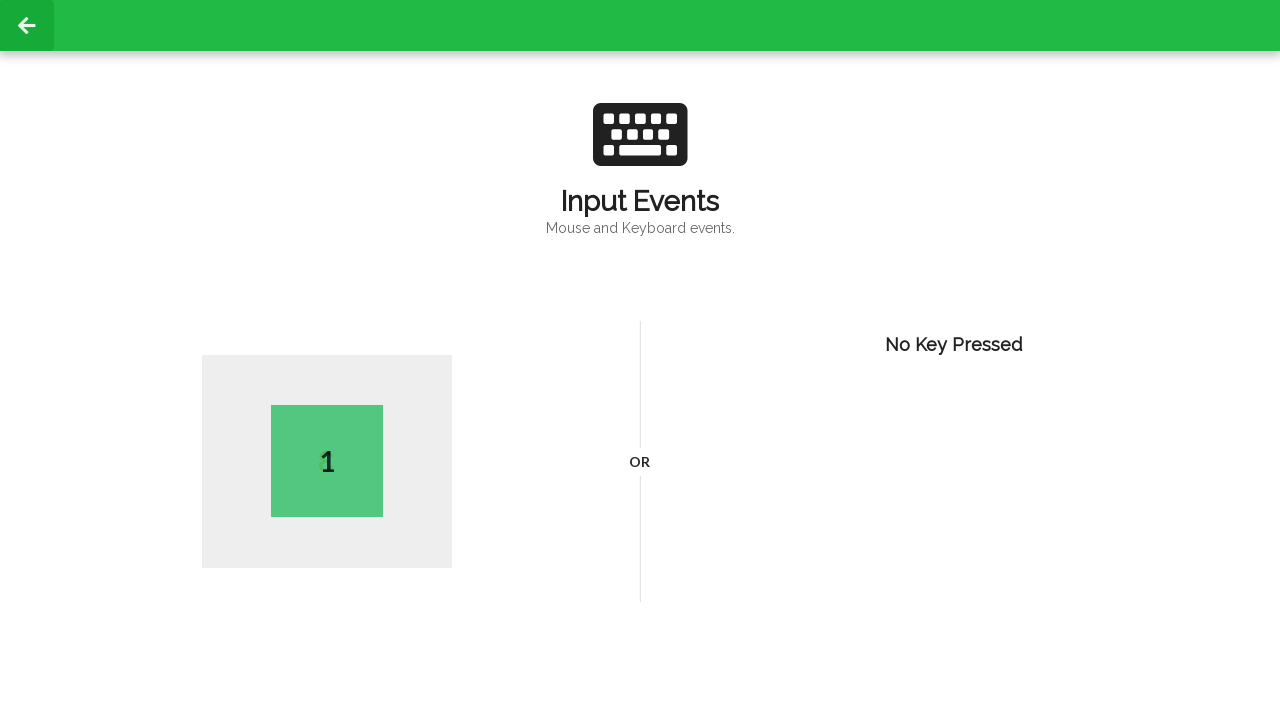

Pressed key 'S' on the page
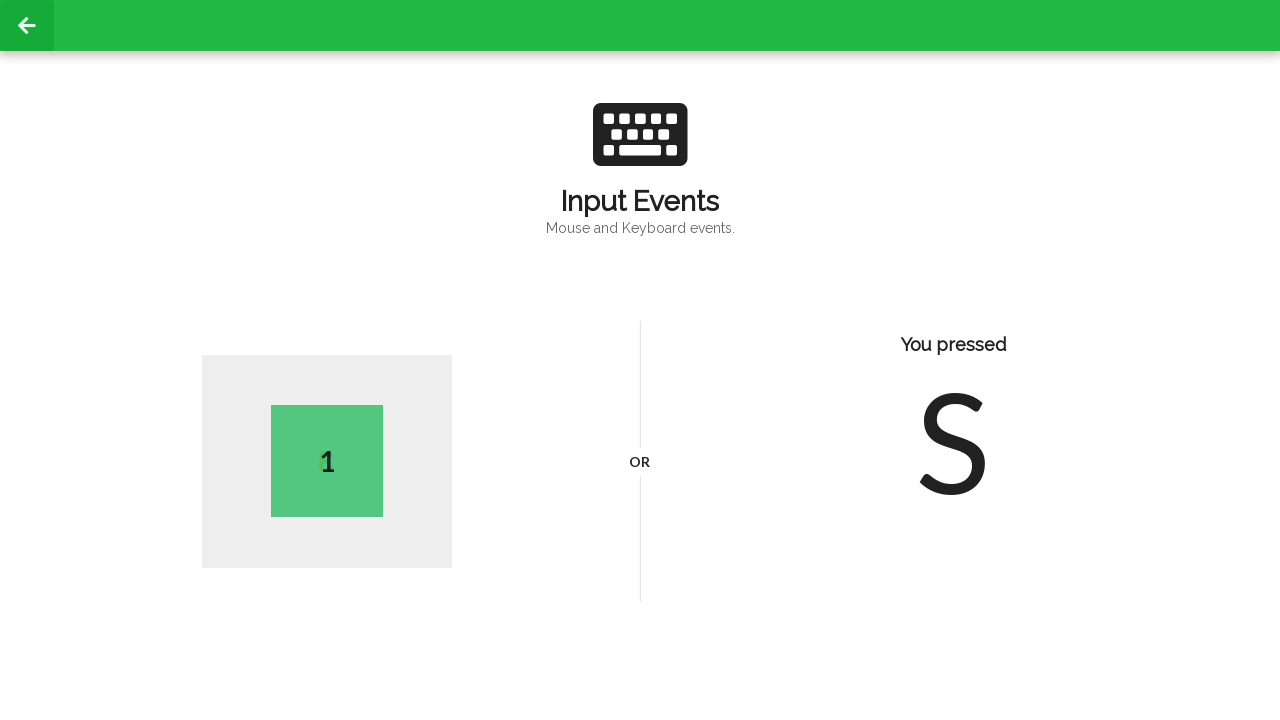

Pressed Ctrl+A to select all text
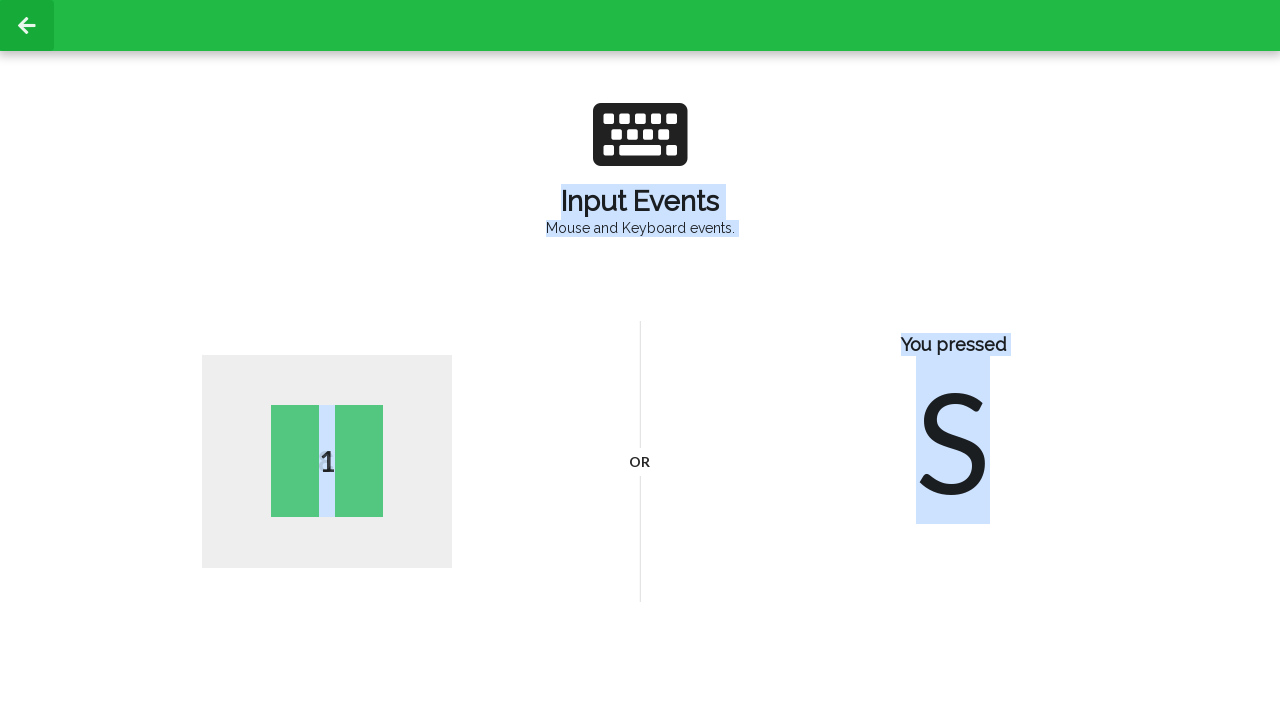

Pressed Ctrl+C to copy selected text
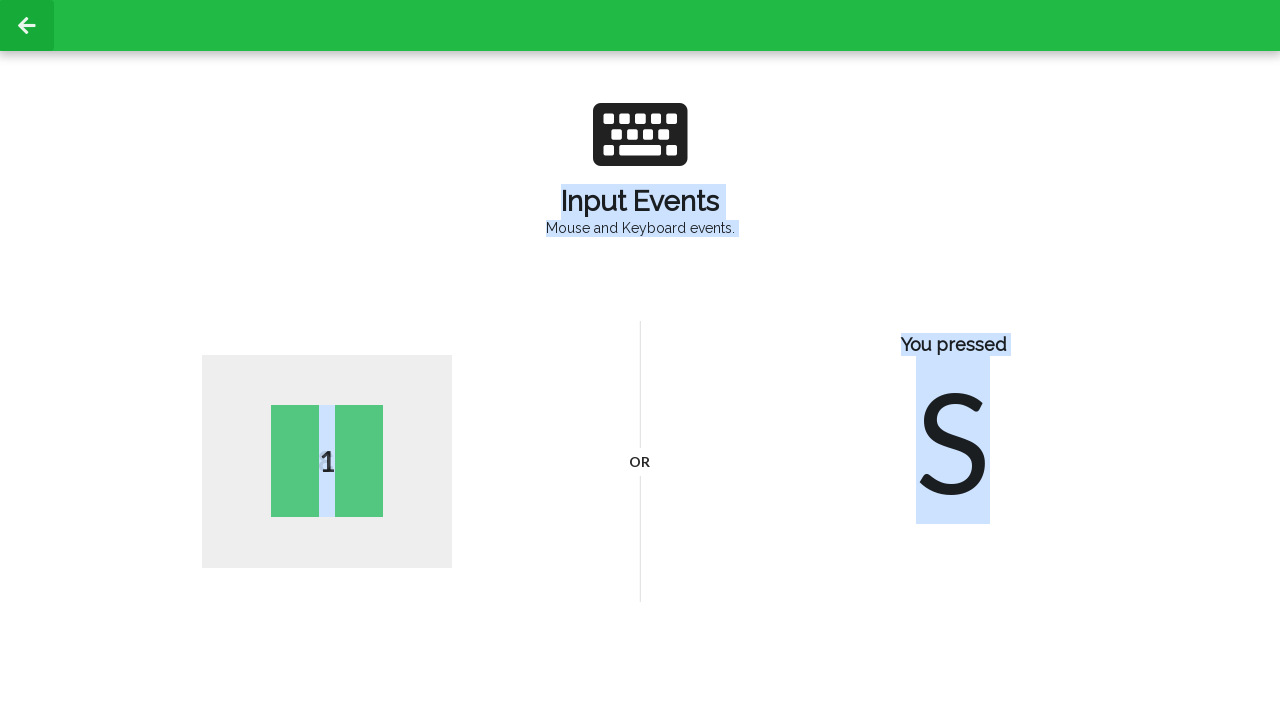

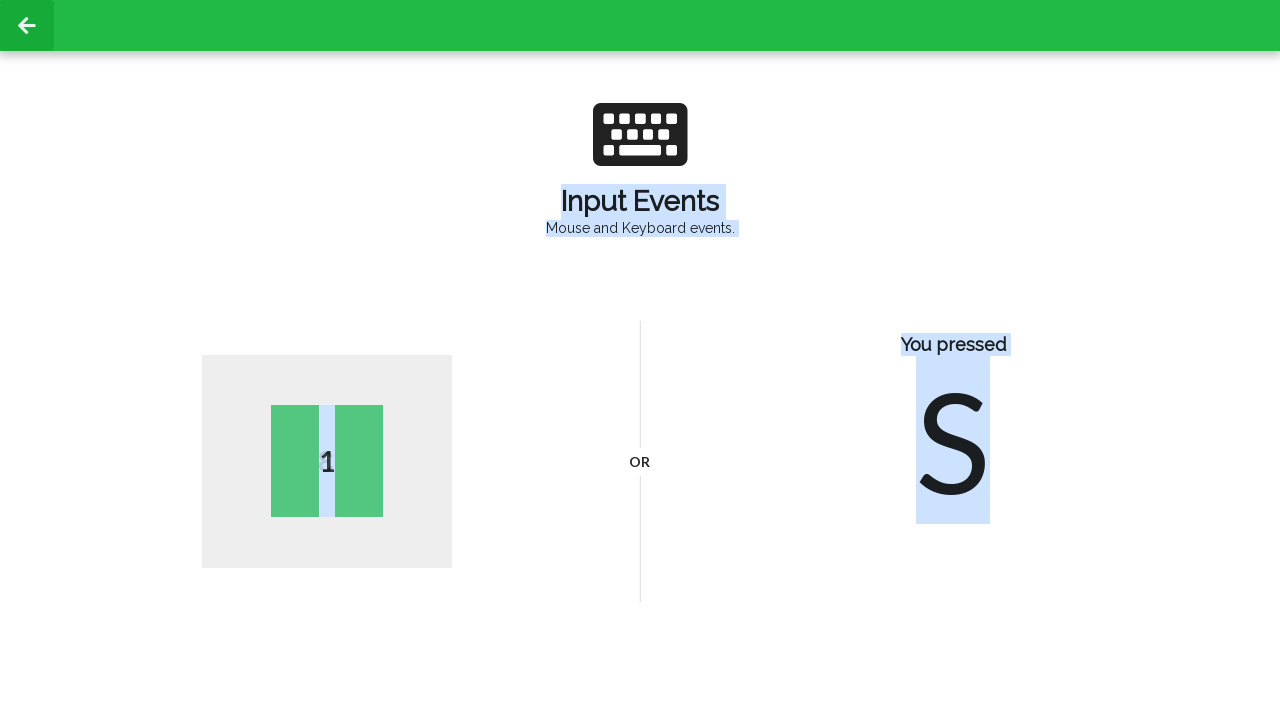